Tests dynamic controls functionality by interacting with a toggle button to enable a text box, then entering text into the enabled input field

Starting URL: https://v1.training-support.net/selenium/dynamic-controls

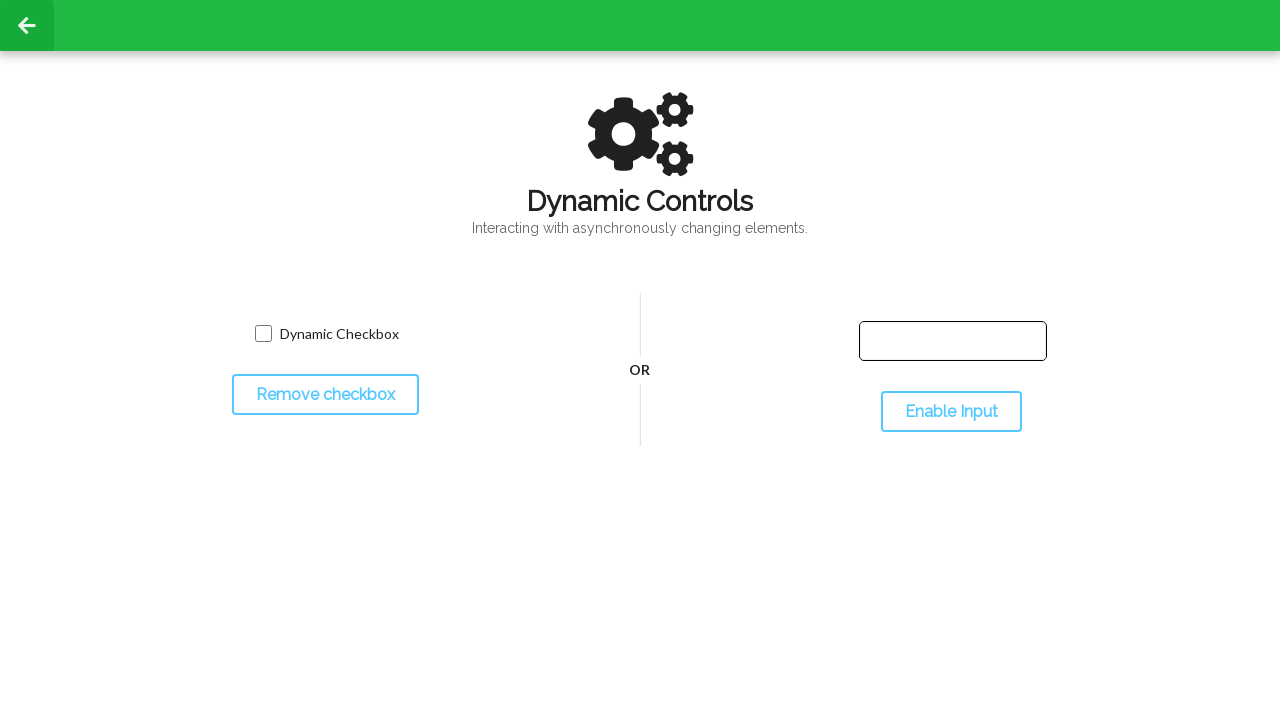

Clicked toggle button to enable text box at (951, 412) on #toggleInput
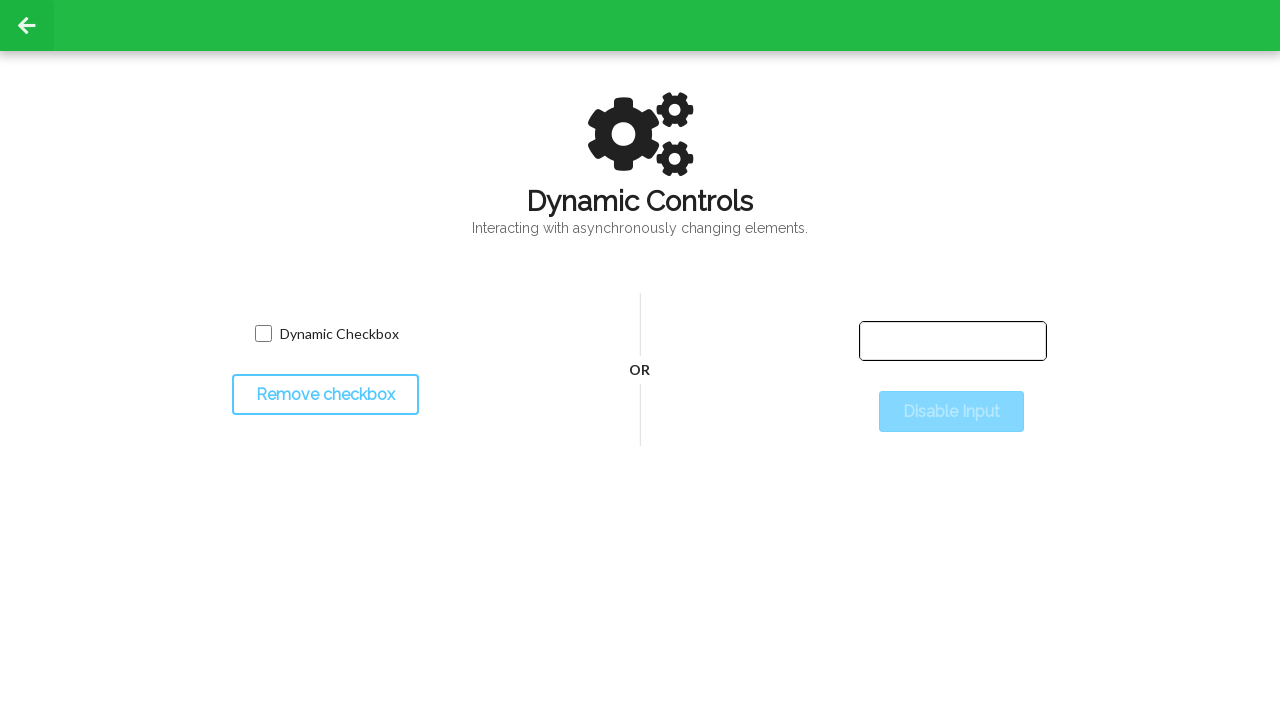

Text box became enabled
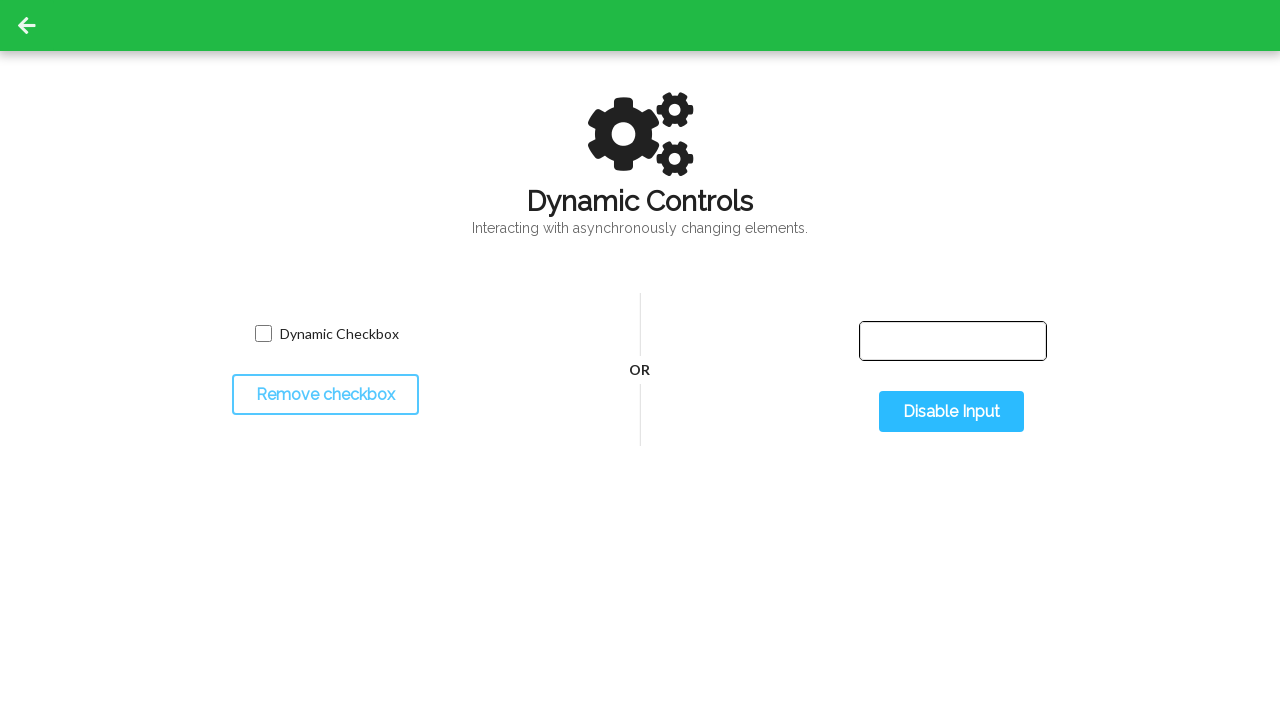

Entered 'Selenium with Python' into the enabled text box on #input-text
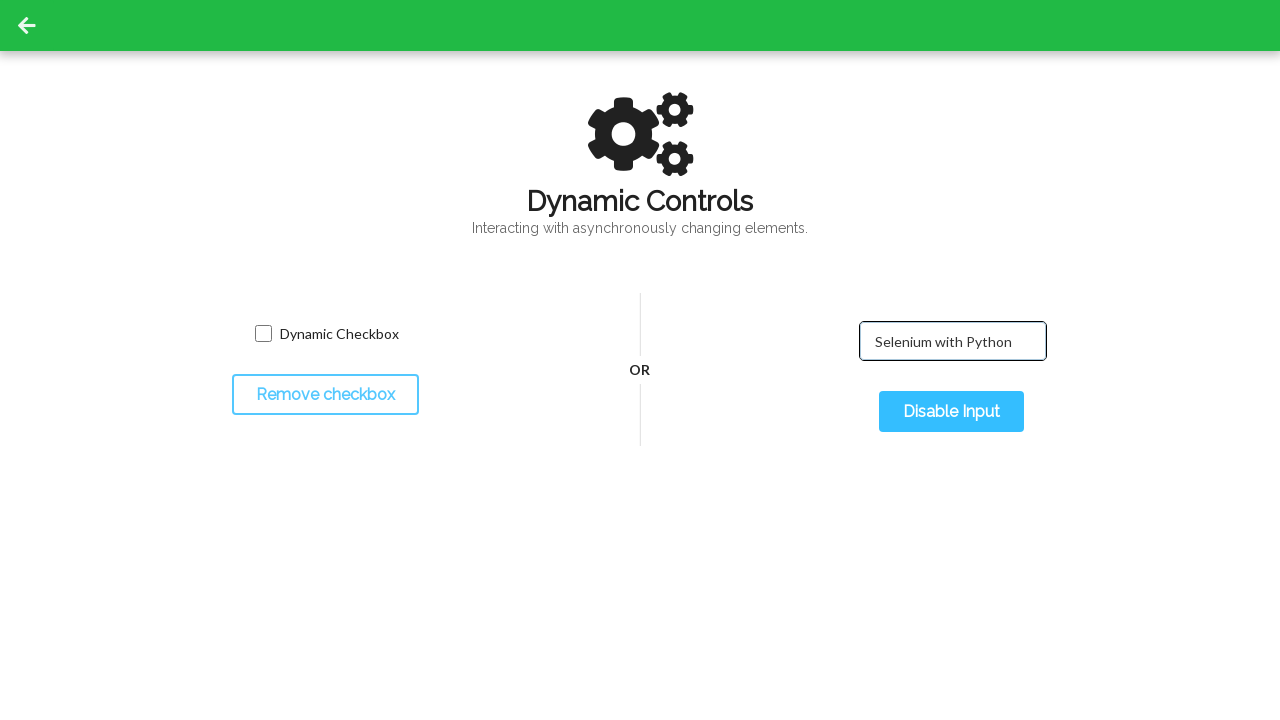

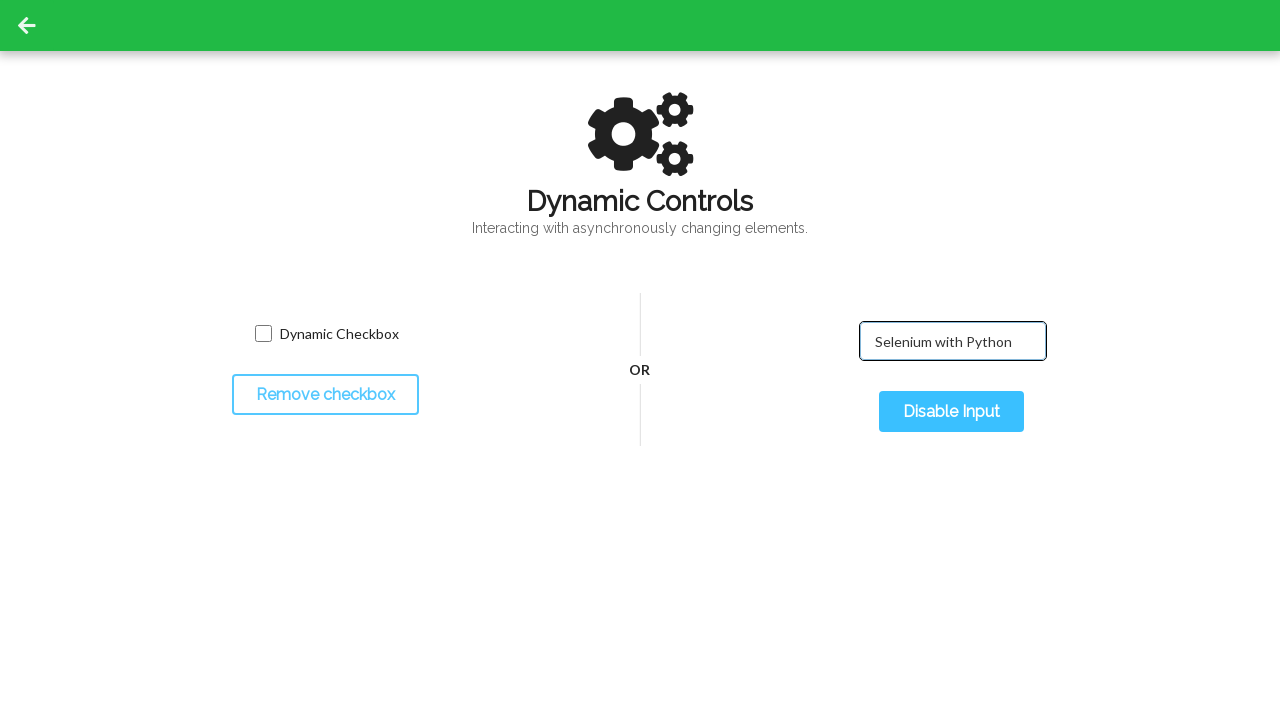